Tests opening and closing a small modal dialog on the modal dialogs page

Starting URL: https://demoqa.com/modal-dialogs

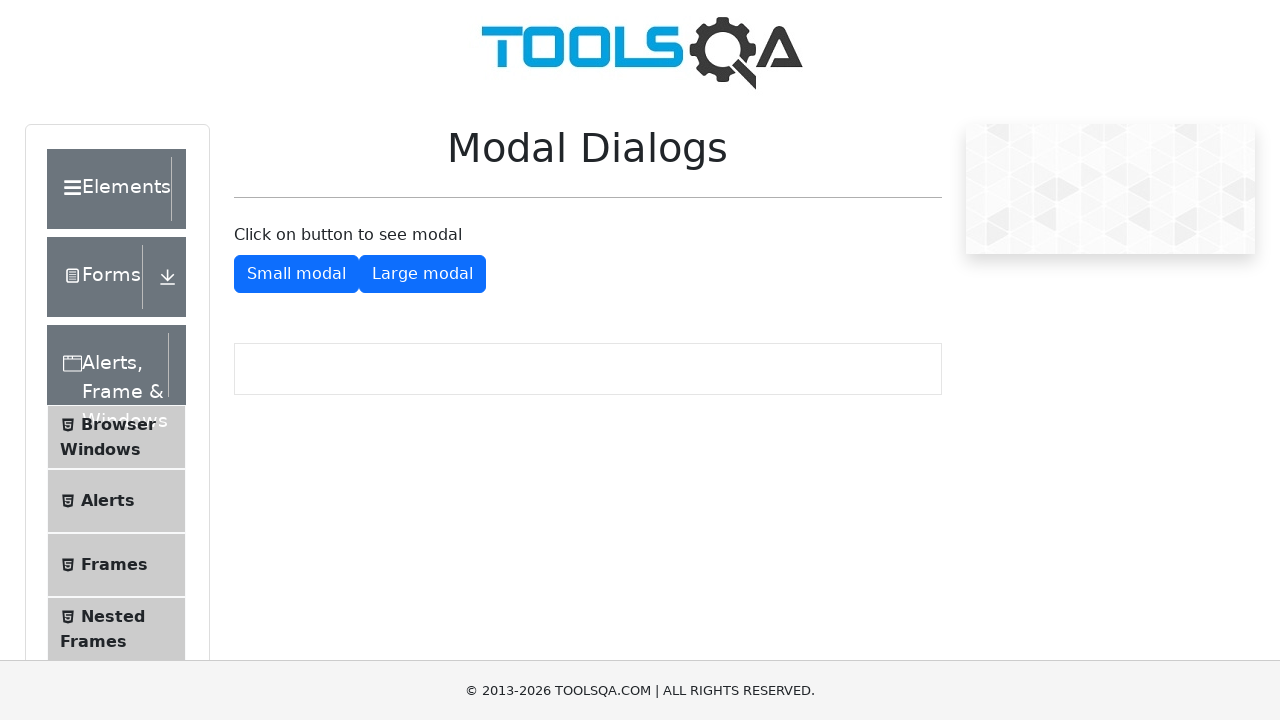

Clicked button to open small modal dialog at (296, 274) on #showSmallModal
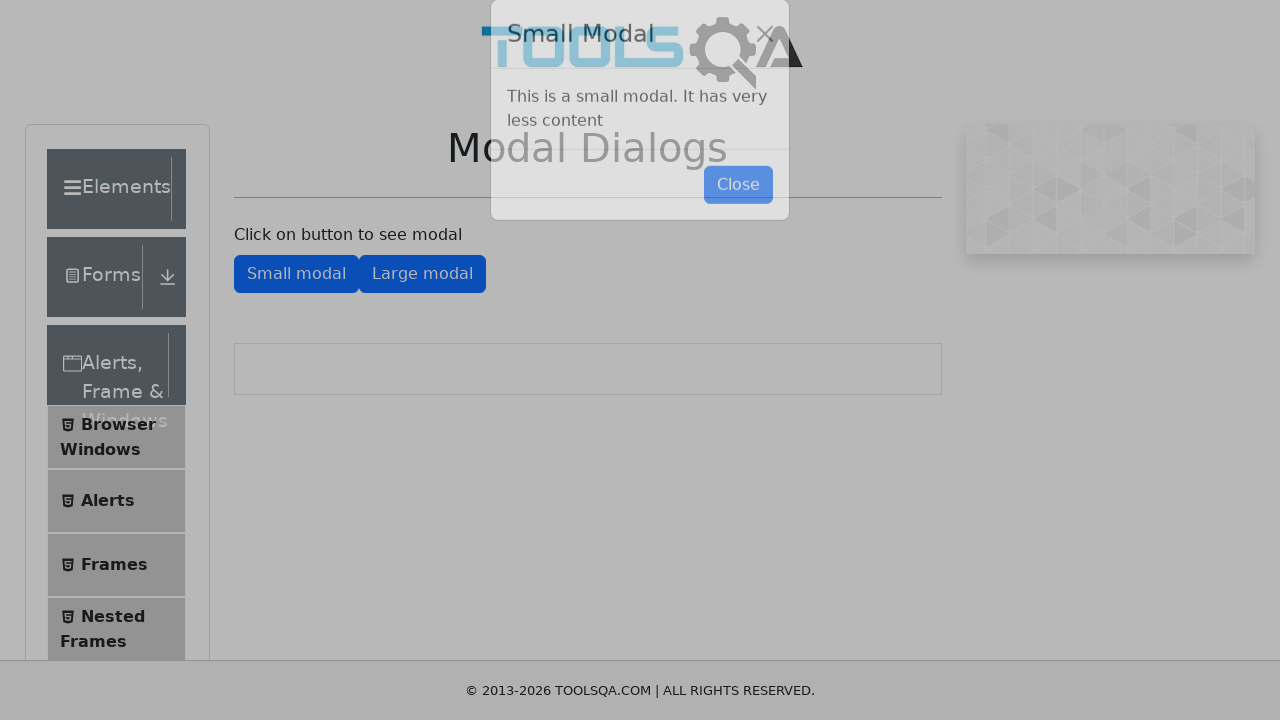

Small modal dialog appeared with close button visible
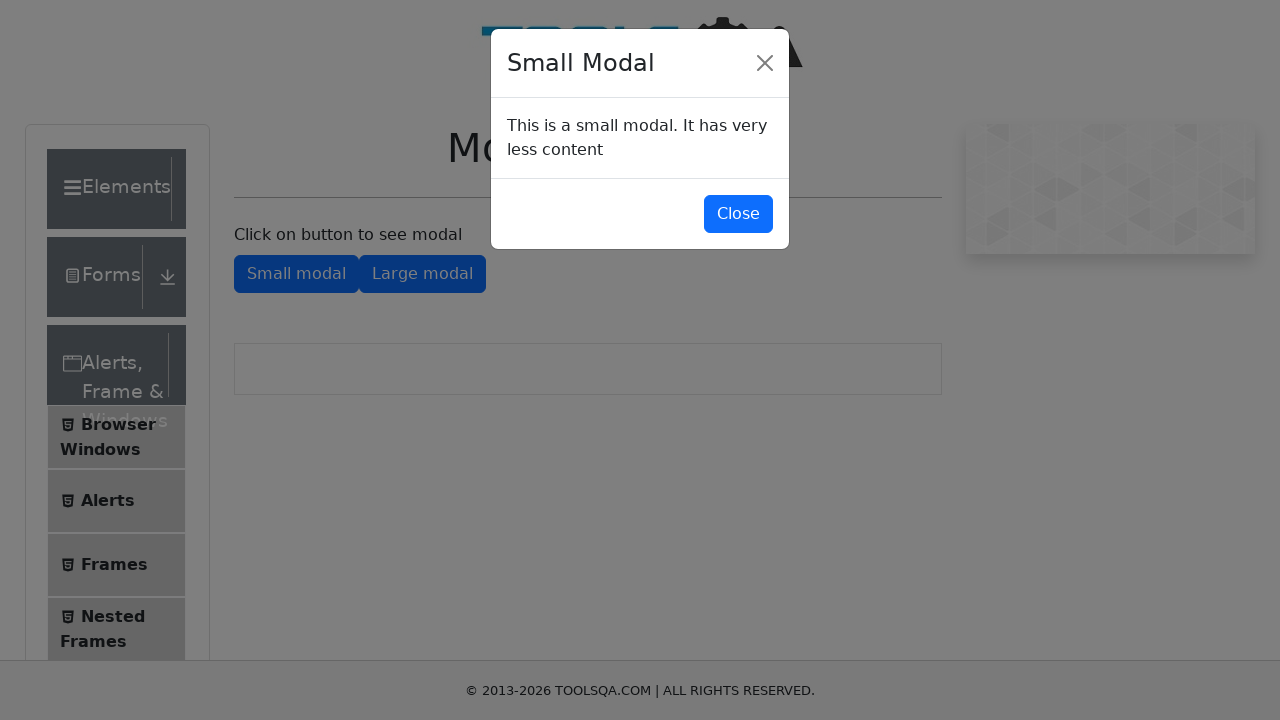

Clicked close button to dismiss small modal dialog at (738, 214) on #closeSmallModal
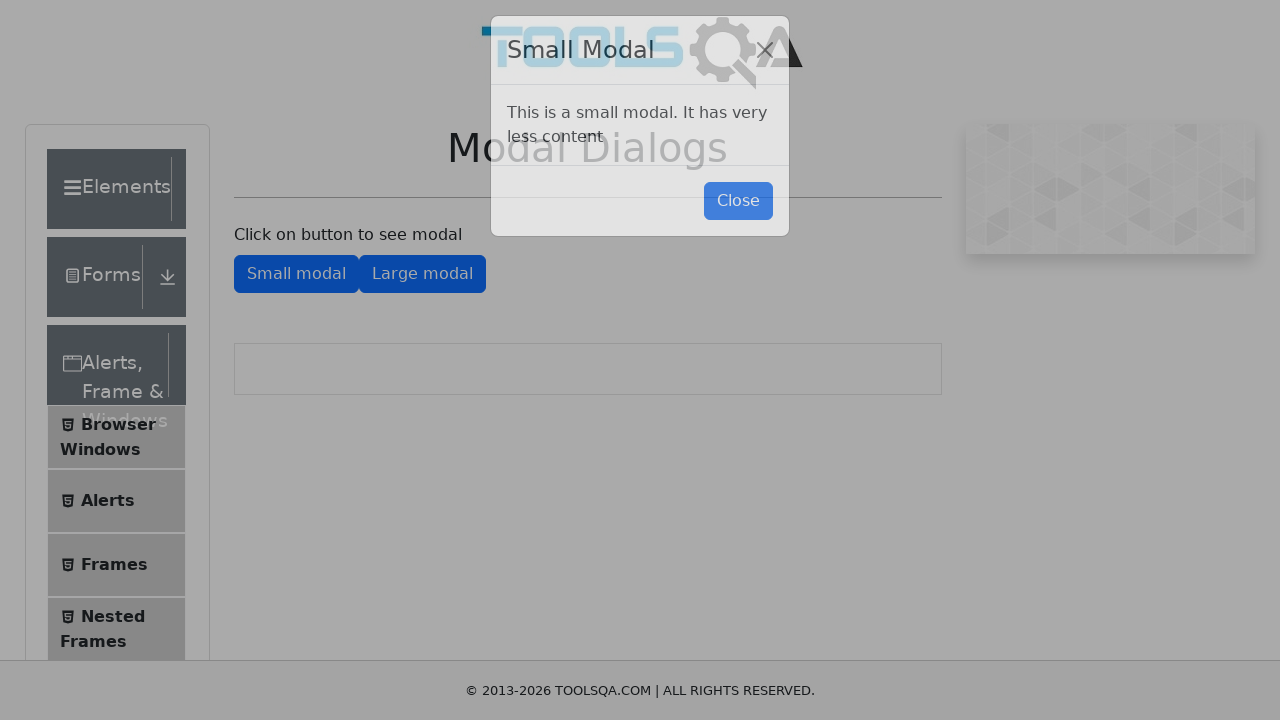

Small modal closed successfully and large modal button is visible
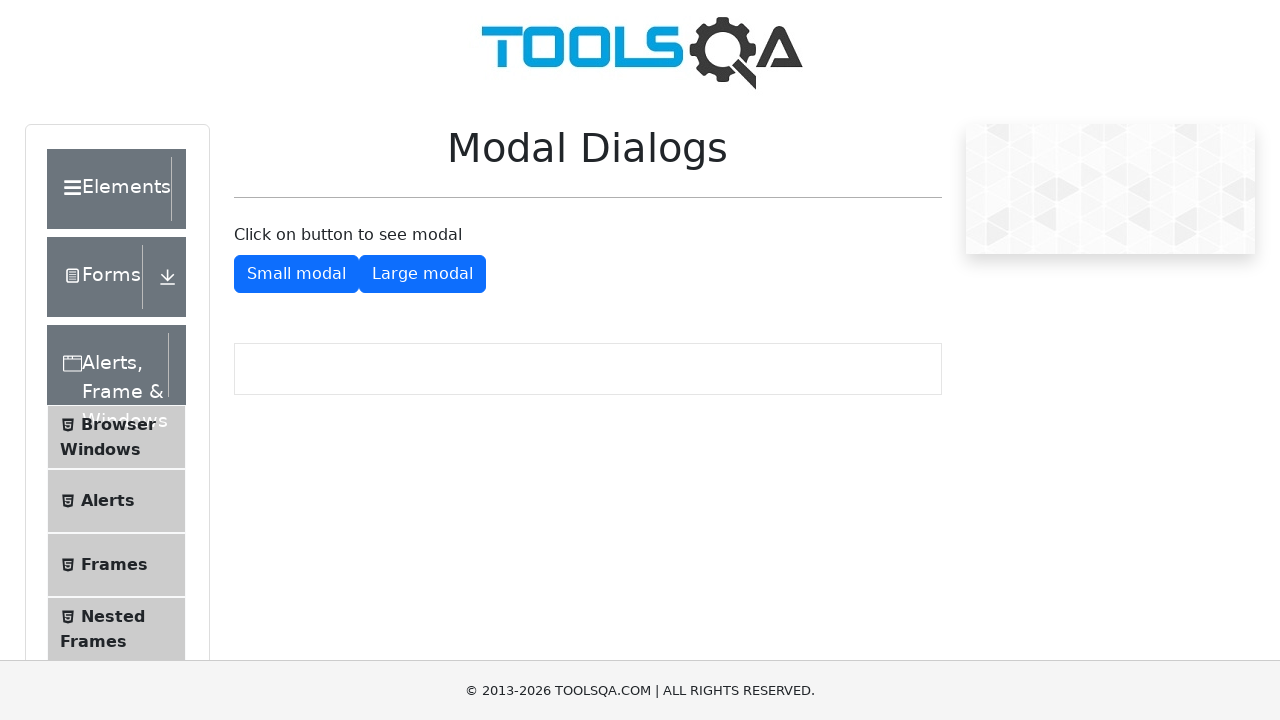

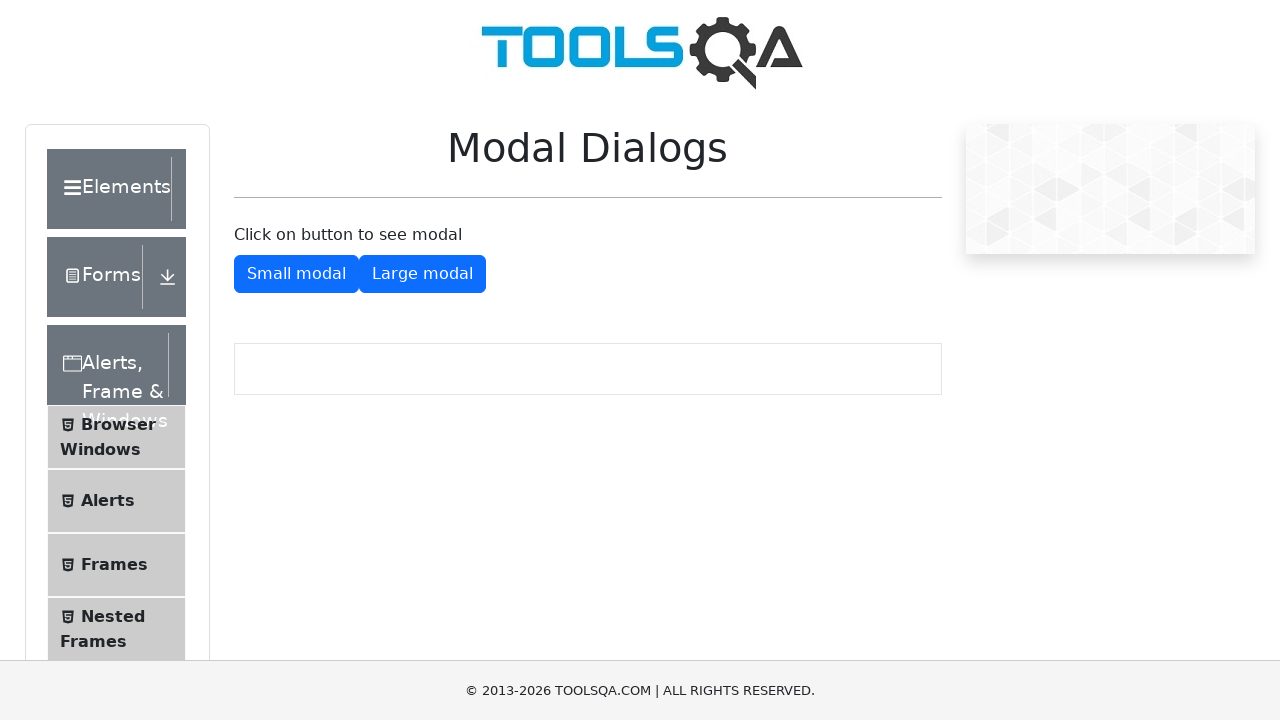